Tests flight booking form by selecting origin and destination stations, picking a date, and verifying round trip radio button functionality

Starting URL: https://rahulshettyacademy.com/dropdownsPractise/

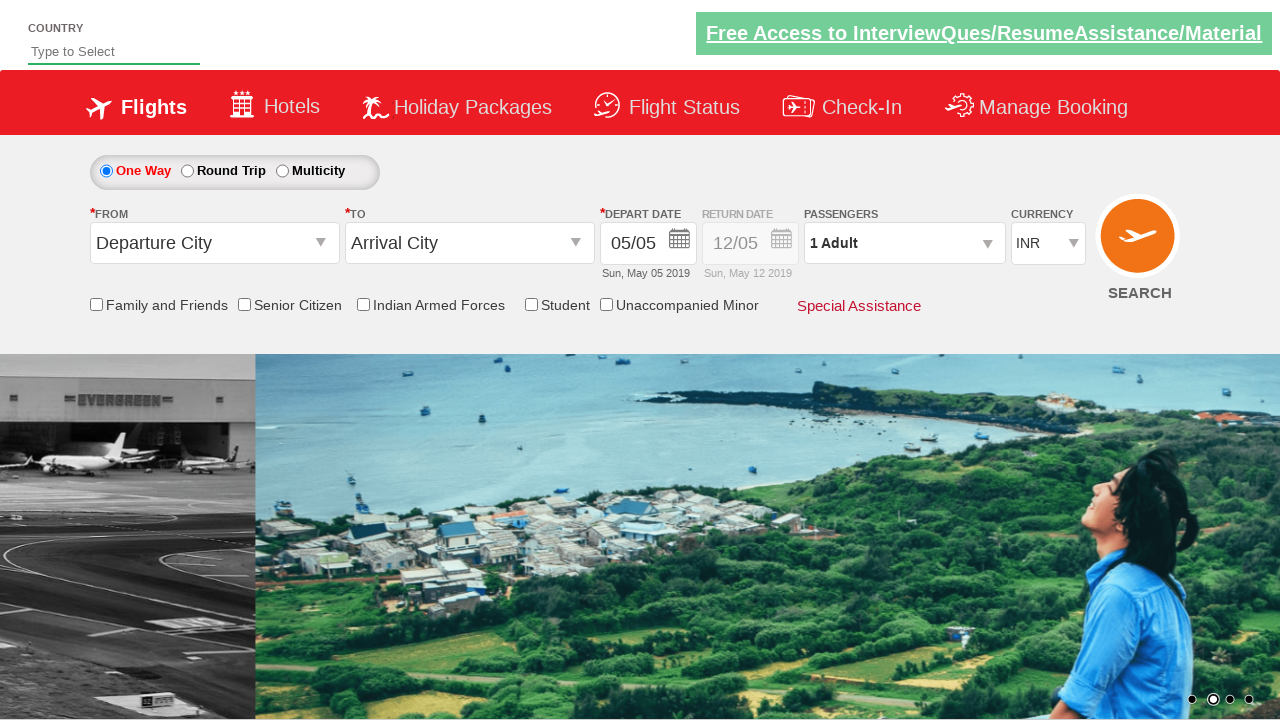

Clicked on origin station dropdown at (214, 243) on input#ctl00_mainContent_ddl_originStation1_CTXT
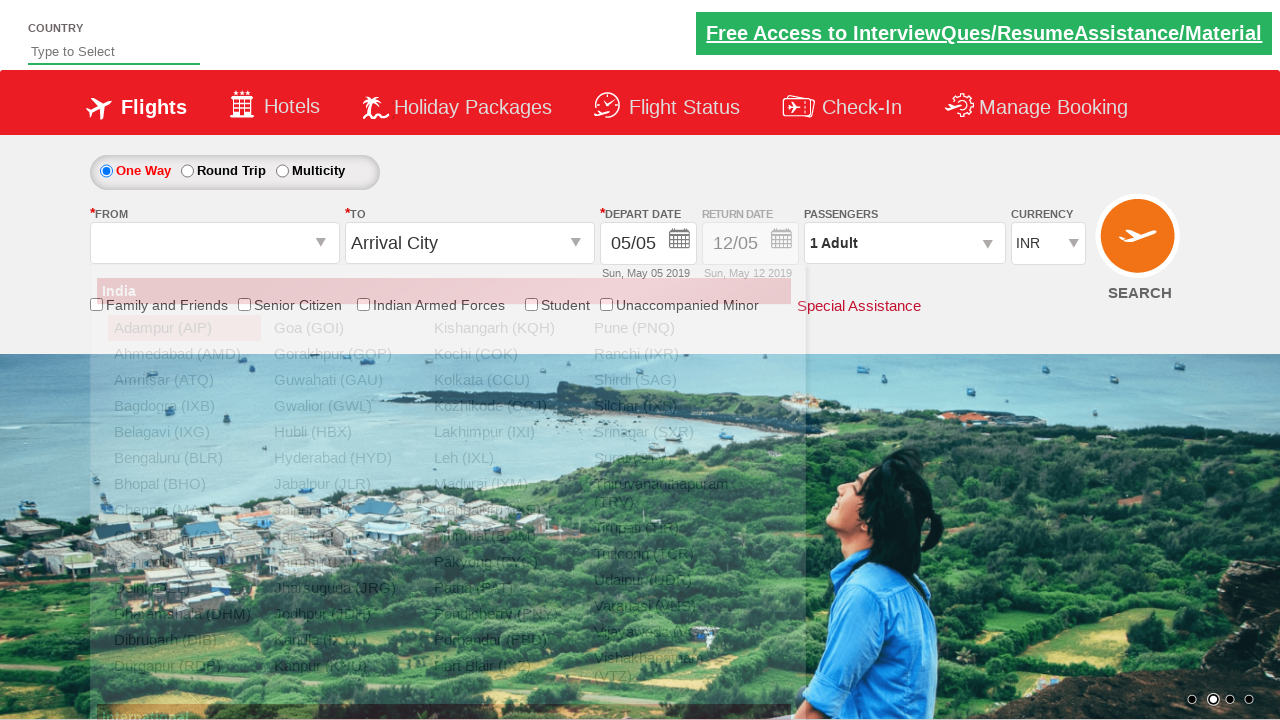

Selected AMD (Ahmedabad) as origin station at (184, 354) on div#ctl00_mainContent_ddl_originStation1_CTNR a[value='AMD']
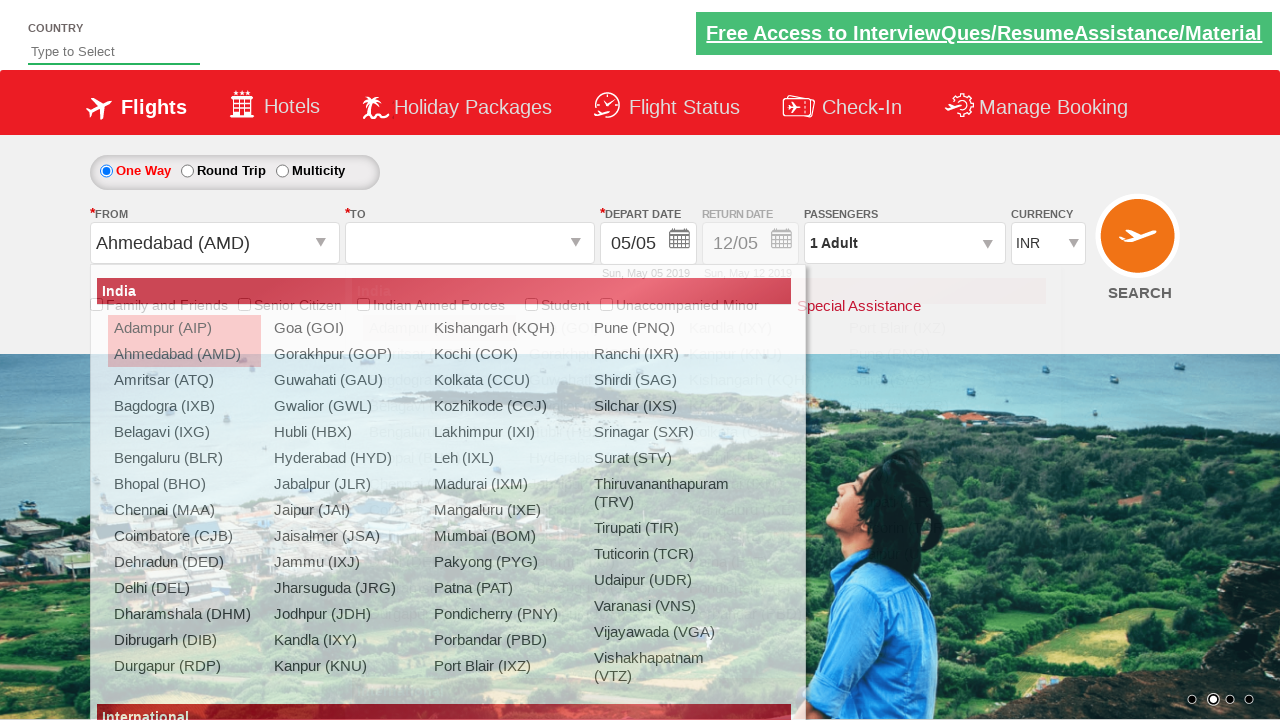

Selected GOI (Goa) as destination station at (599, 328) on div#ctl00_mainContent_ddl_destinationStation1_CTNR a[value='GOI']
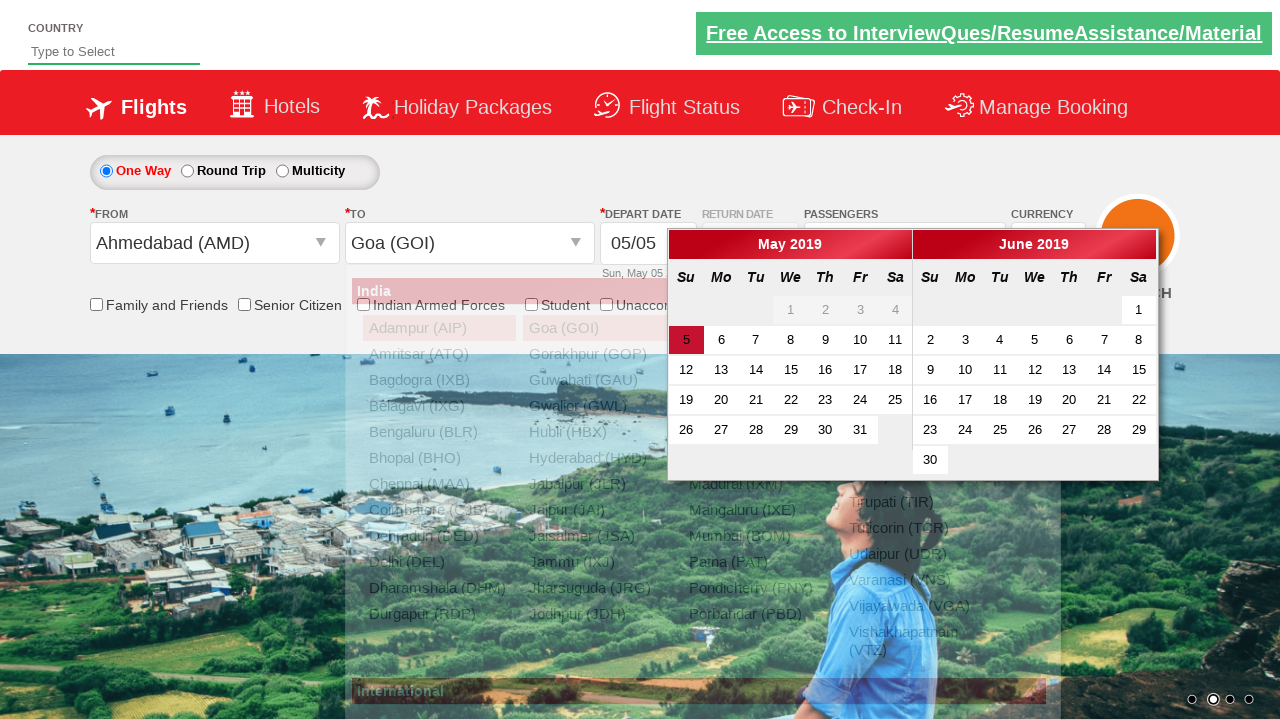

Clicked on the first available date in calendar at (791, 310) on .ui-state-default
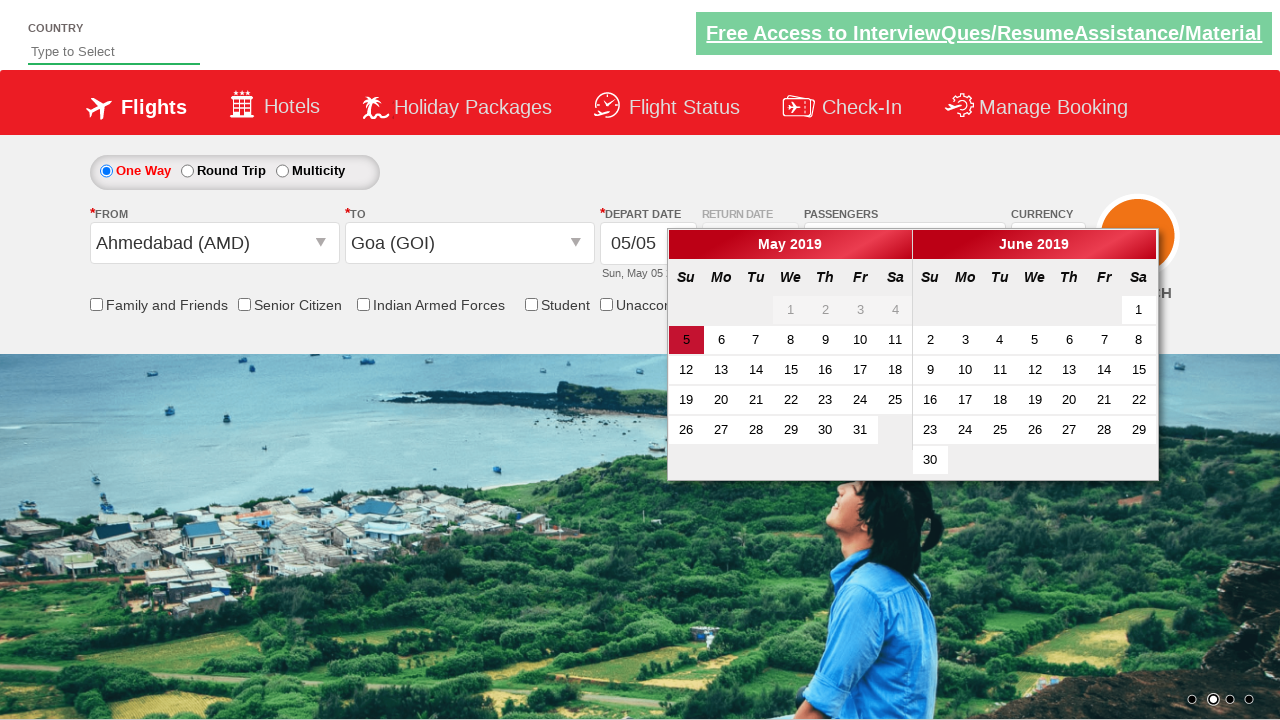

Retrieved return calendar style attribute before round trip selection
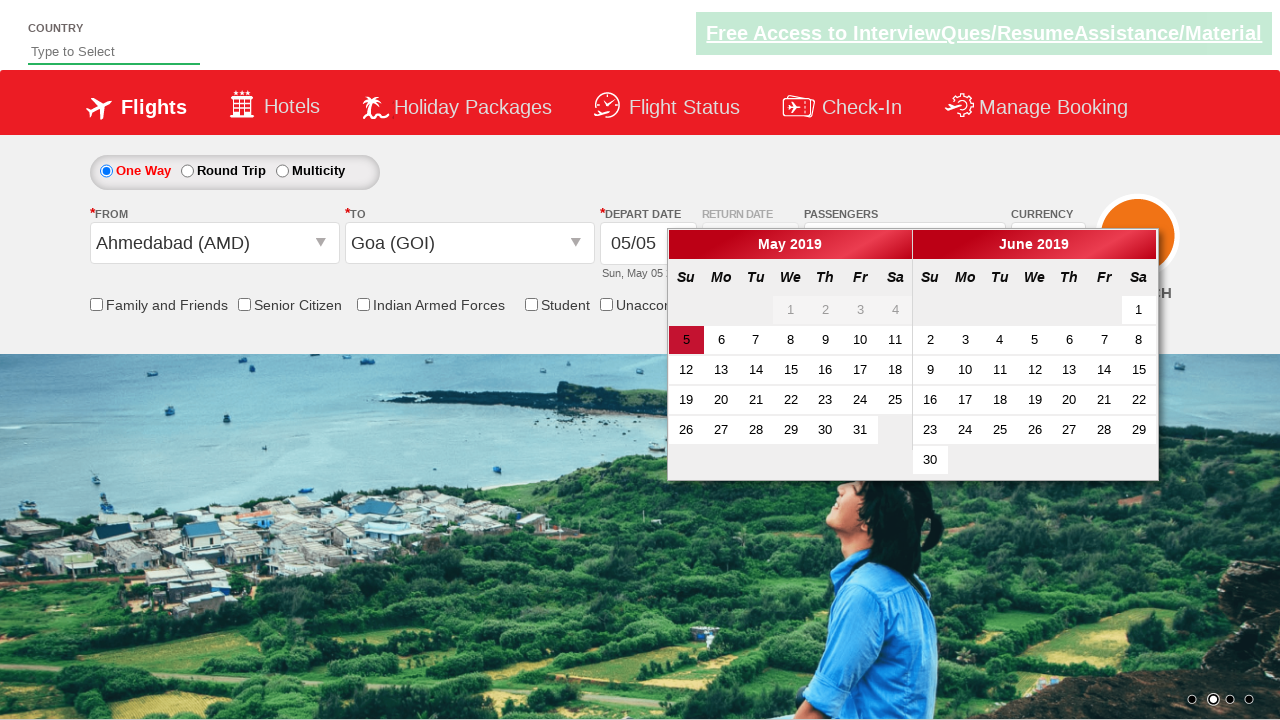

Clicked round trip radio button at (187, 171) on #ctl00_mainContent_rbtnl_Trip_1
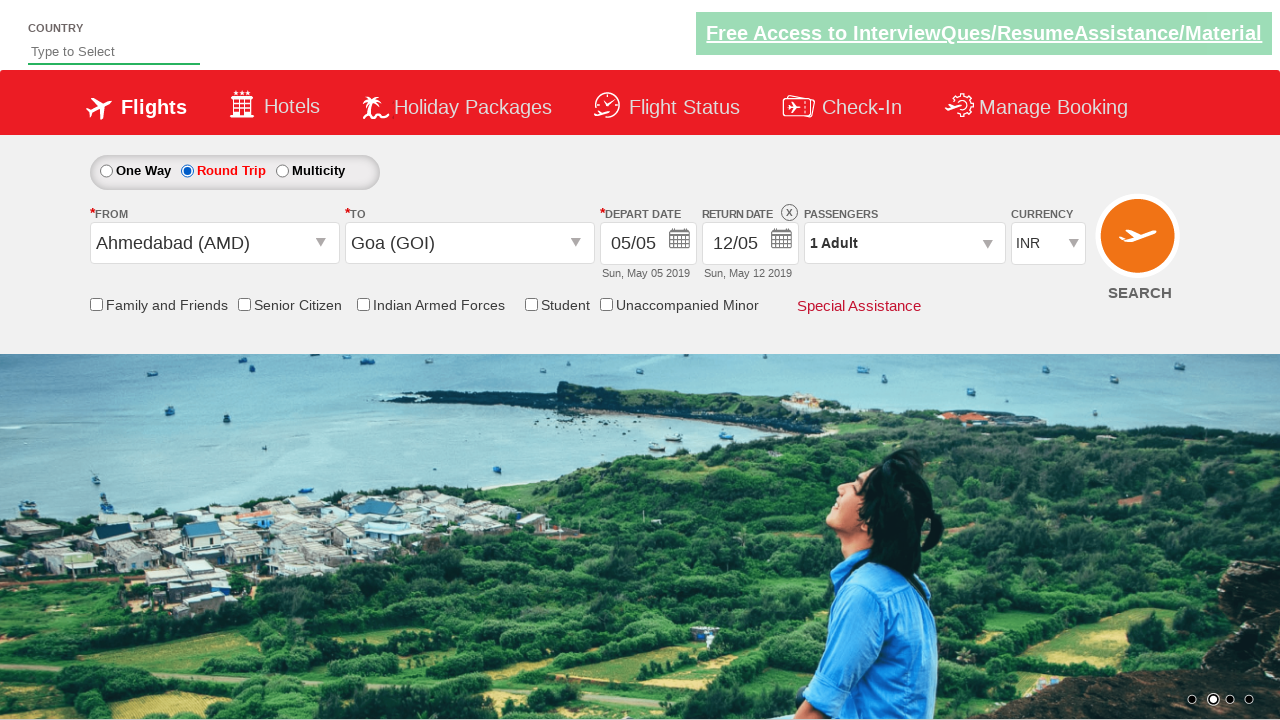

Retrieved return calendar style attribute after round trip selection
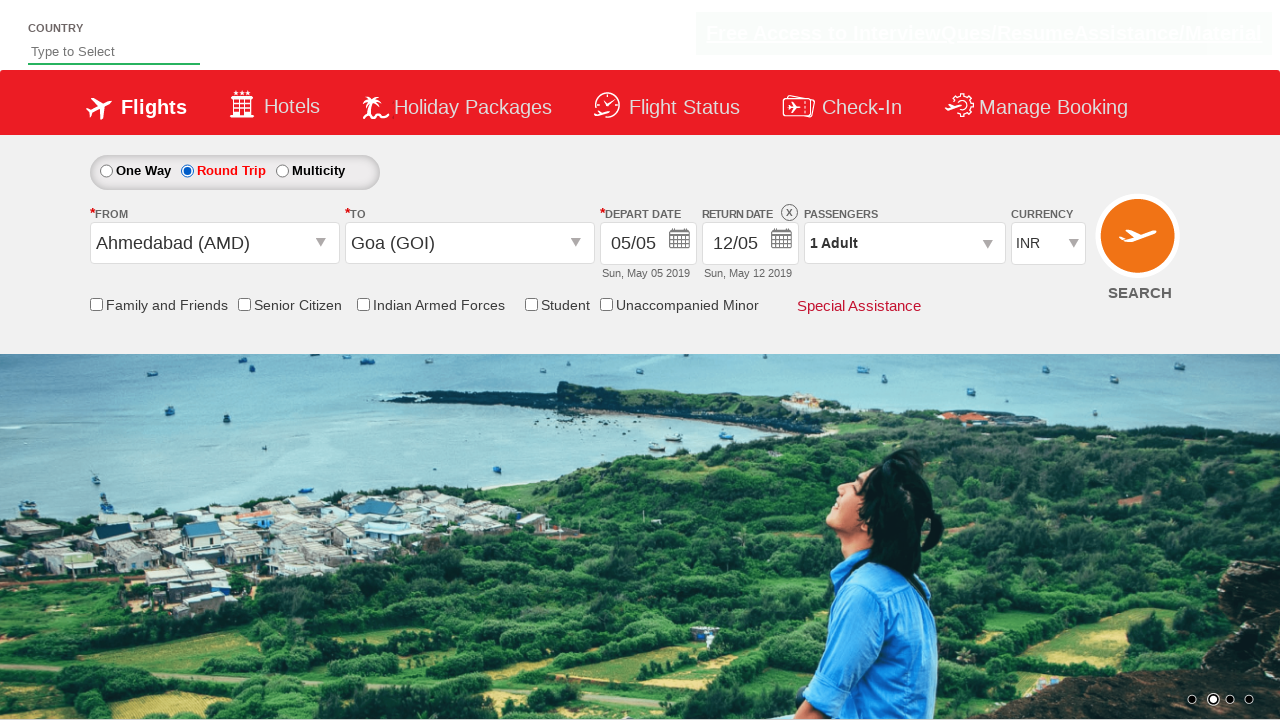

Verified that return calendar is enabled with changed opacity
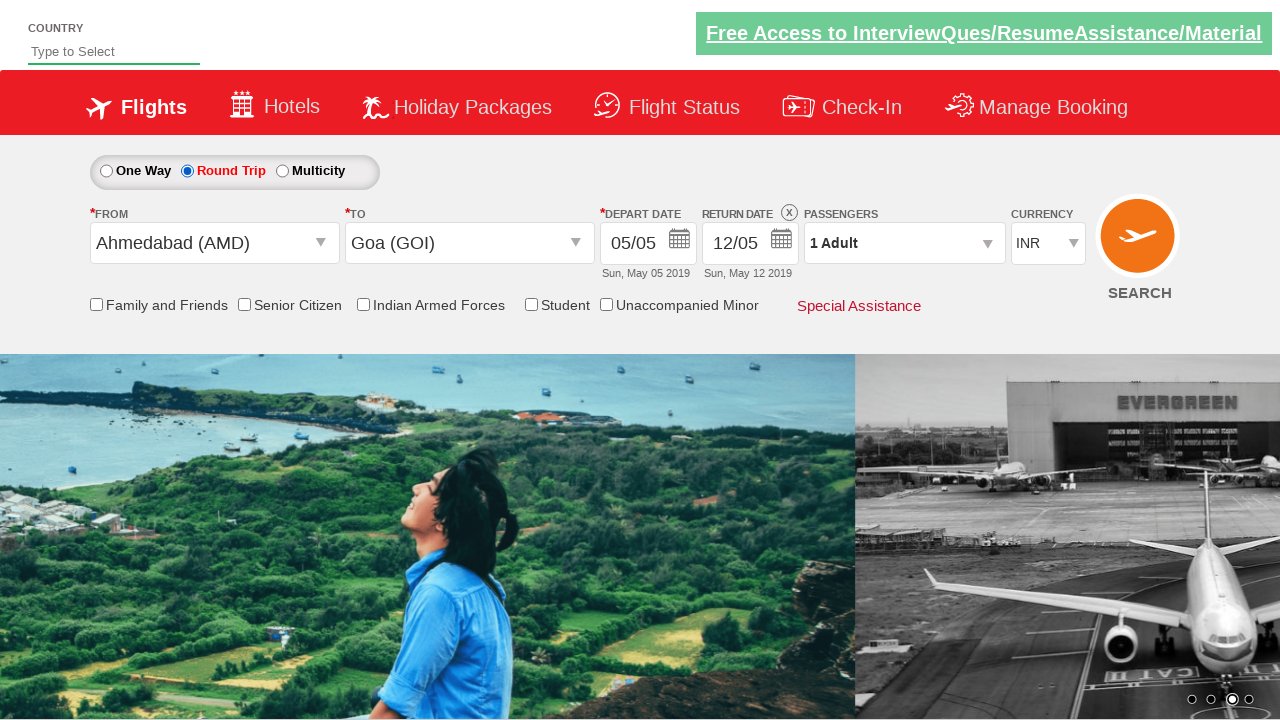

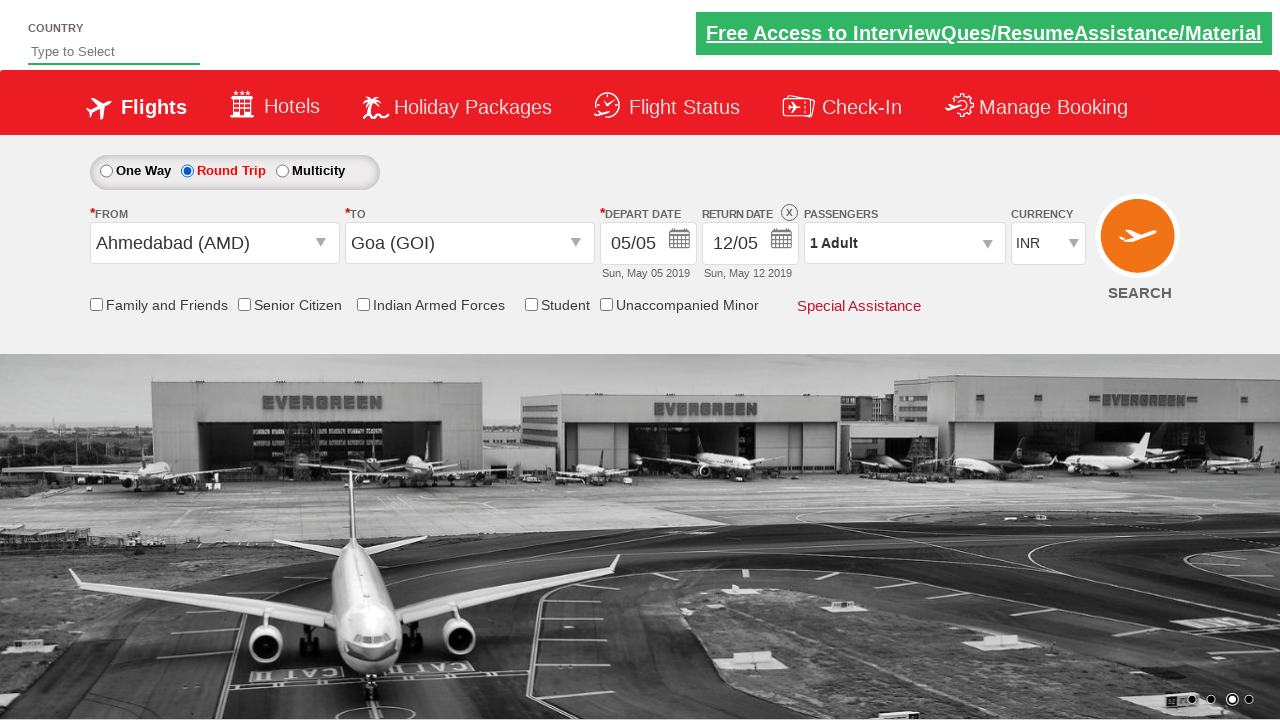